Tests selecting a dropdown option by its visible text and verifying the selection

Starting URL: https://the-internet.herokuapp.com/dropdown

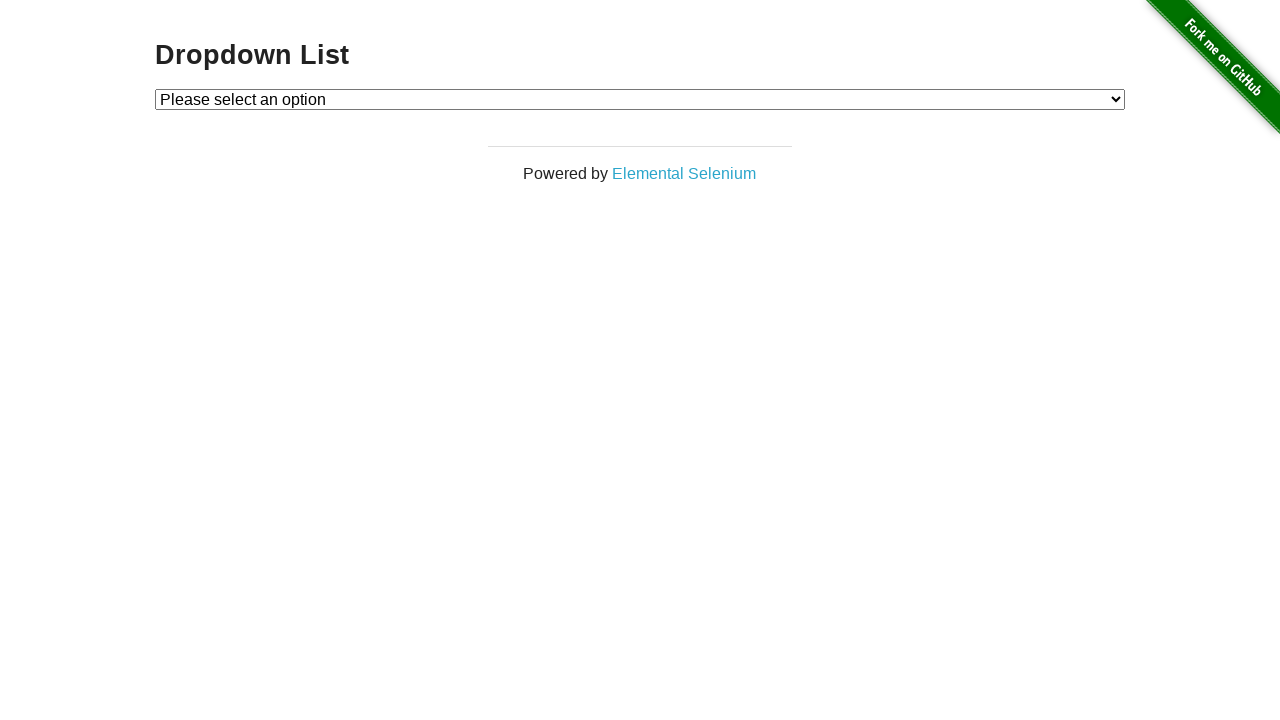

Navigated to dropdown test page
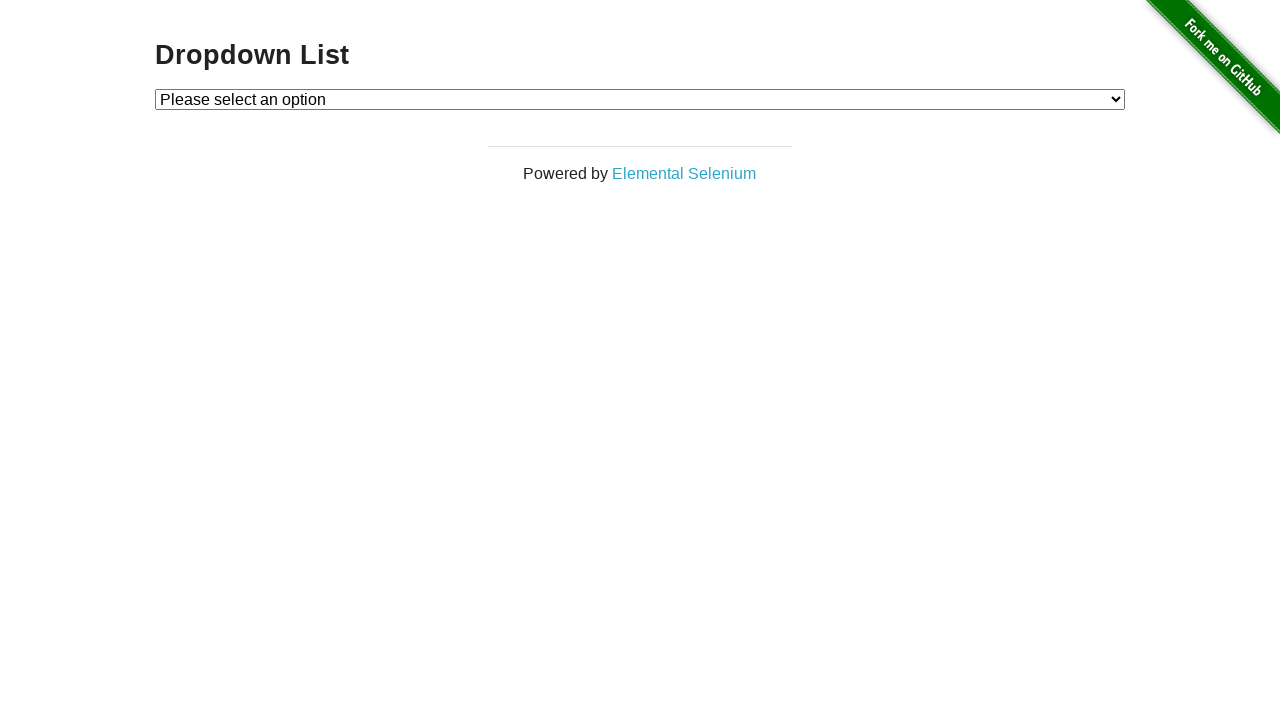

Selected 'Option 1' from dropdown by visible text on #dropdown
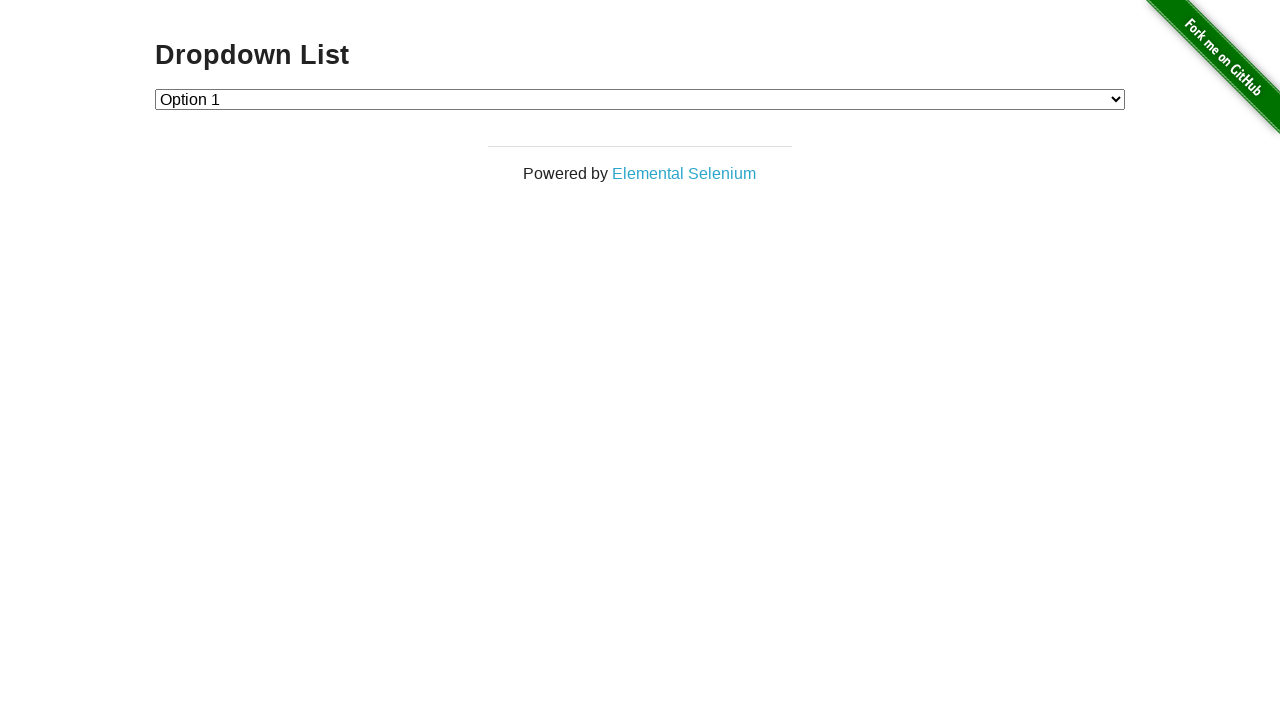

Retrieved selected dropdown value
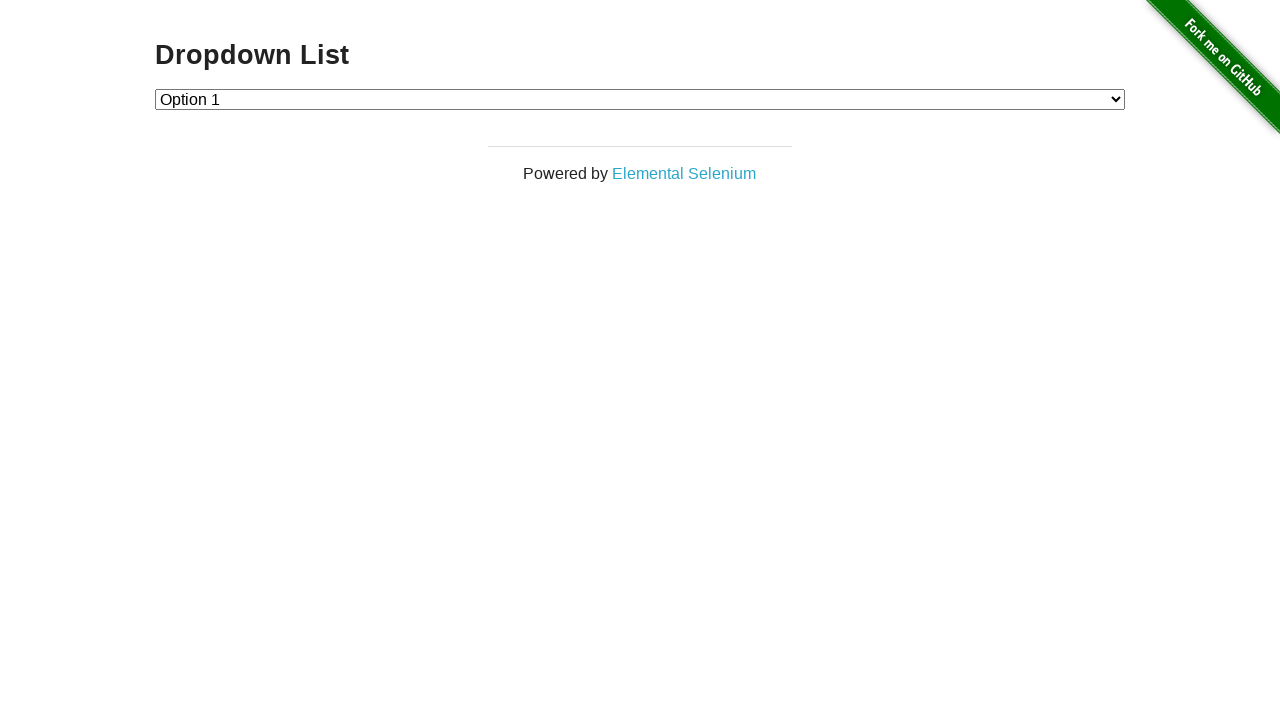

Verified that selected value equals '1'
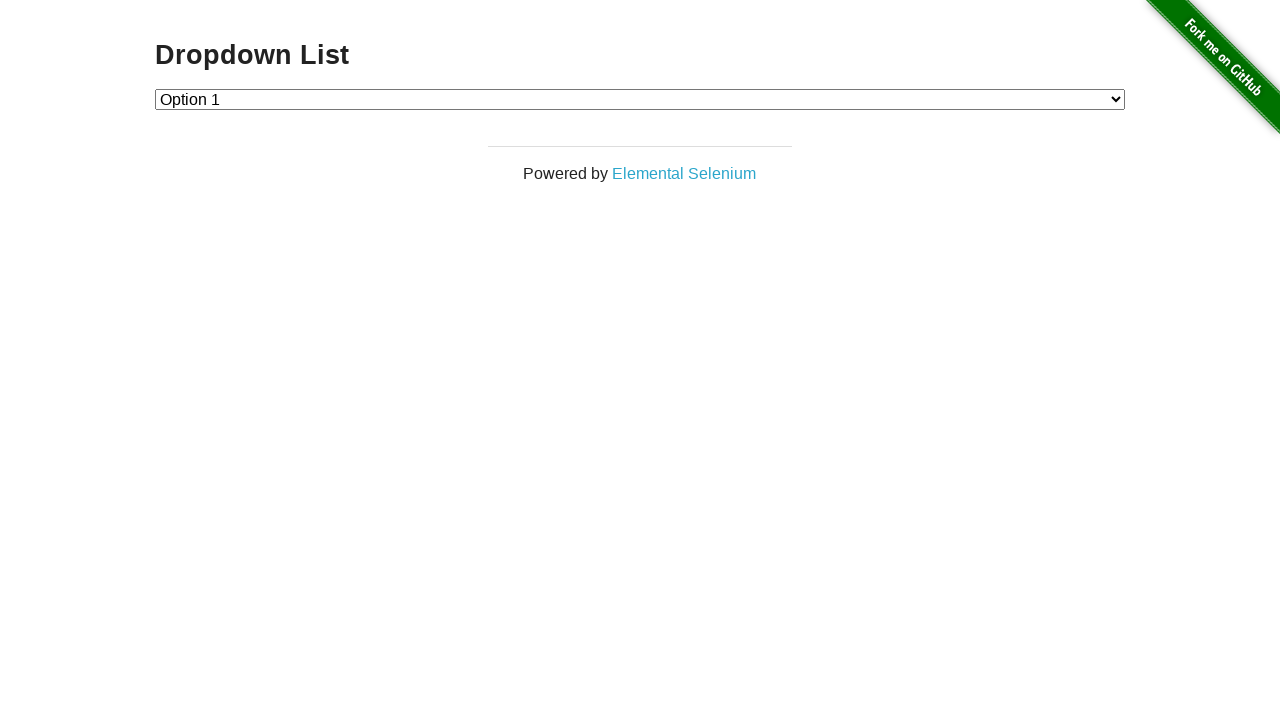

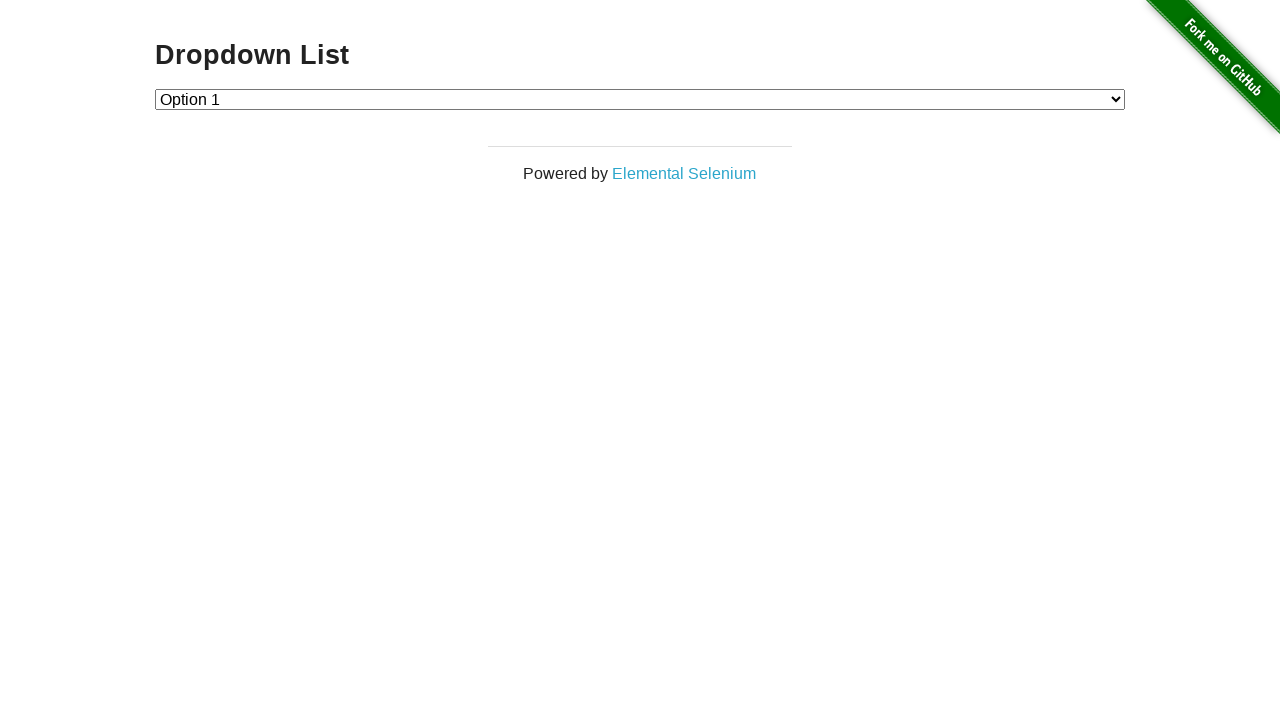